Tests dropdown selection functionality by selecting options using different methods (by index, visible text, and value)

Starting URL: https://rahulshettyacademy.com/dropdownsPractise/

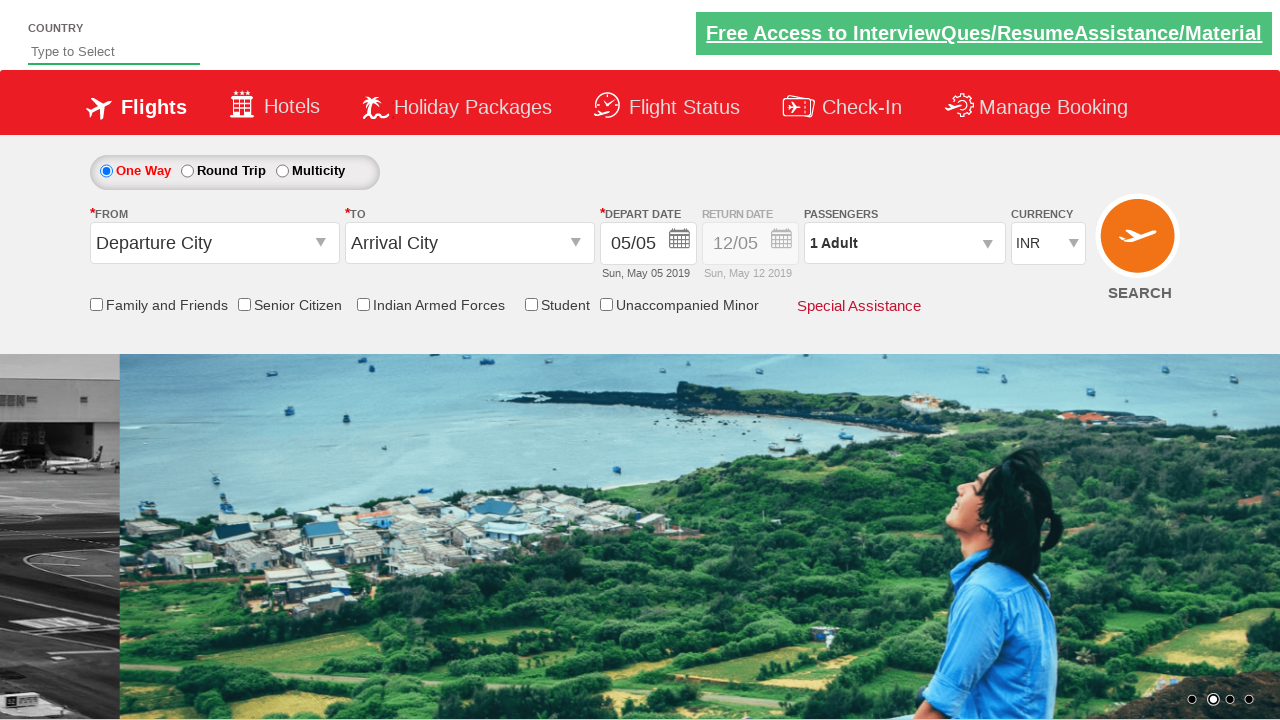

Navigated to dropdown practice page
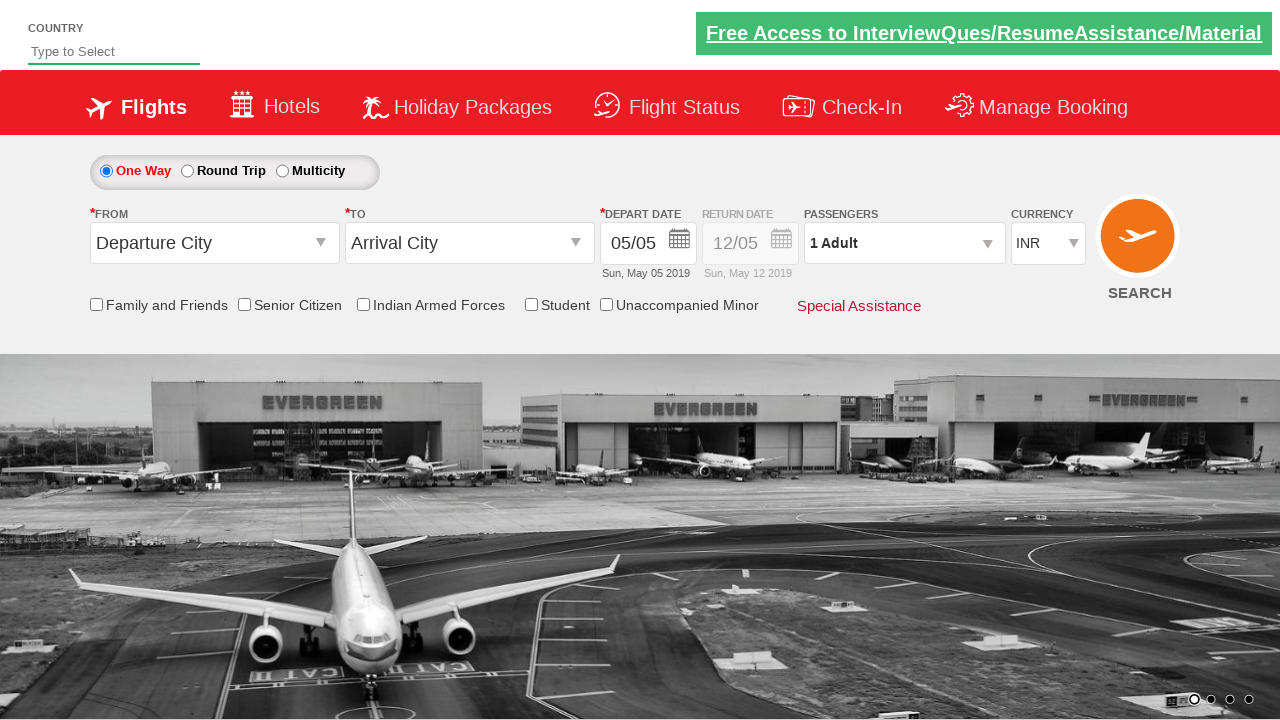

Located currency dropdown element
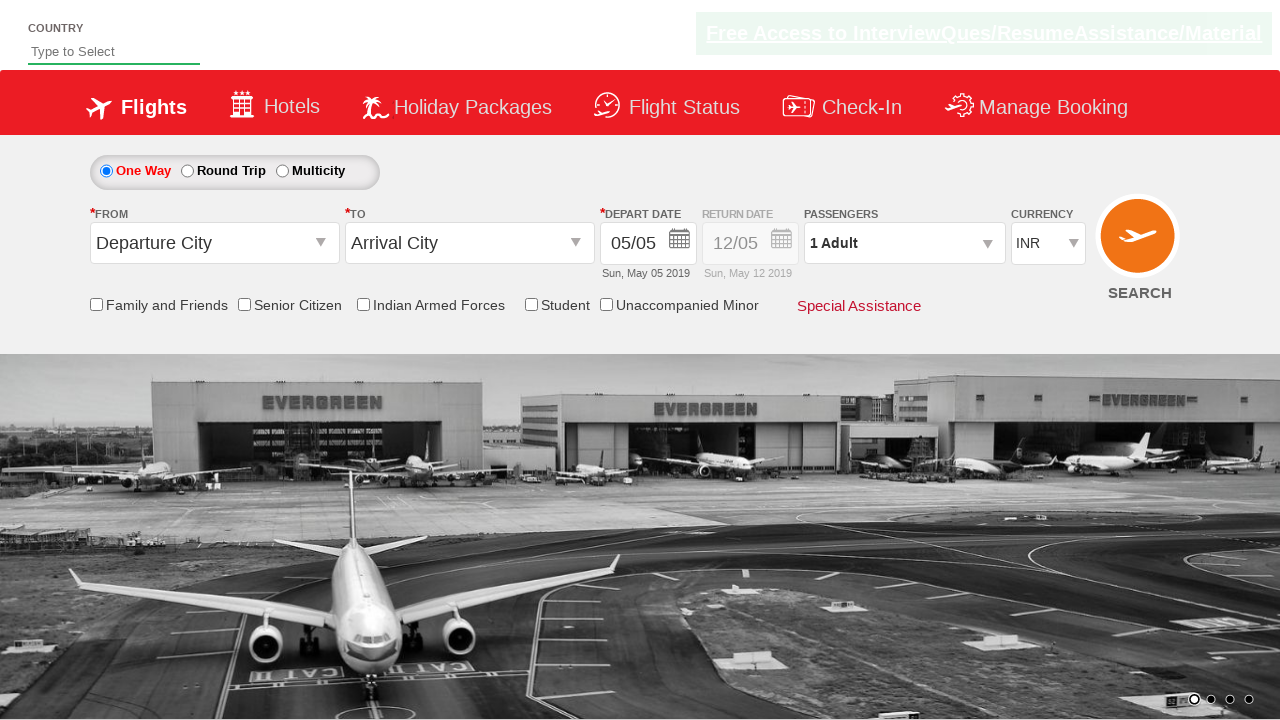

Selected dropdown option by index 3 (4th option) on #ctl00_mainContent_DropDownListCurrency
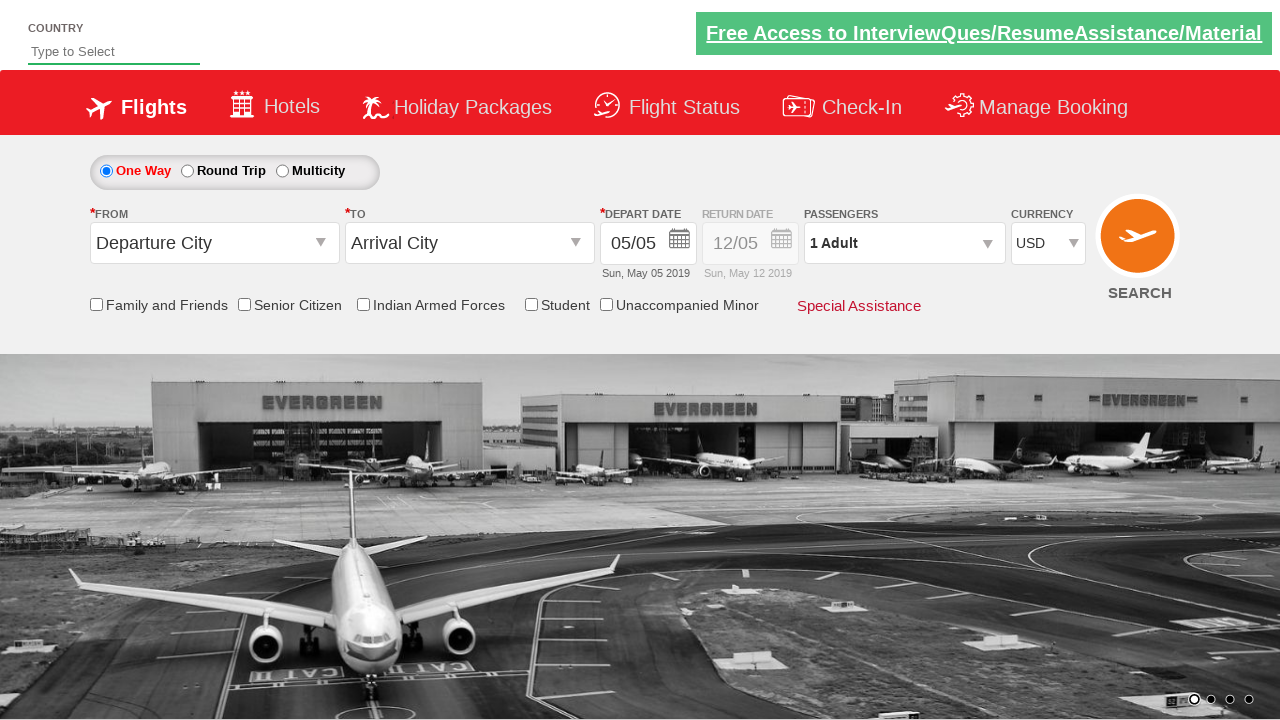

Selected dropdown option by visible text 'AED' on #ctl00_mainContent_DropDownListCurrency
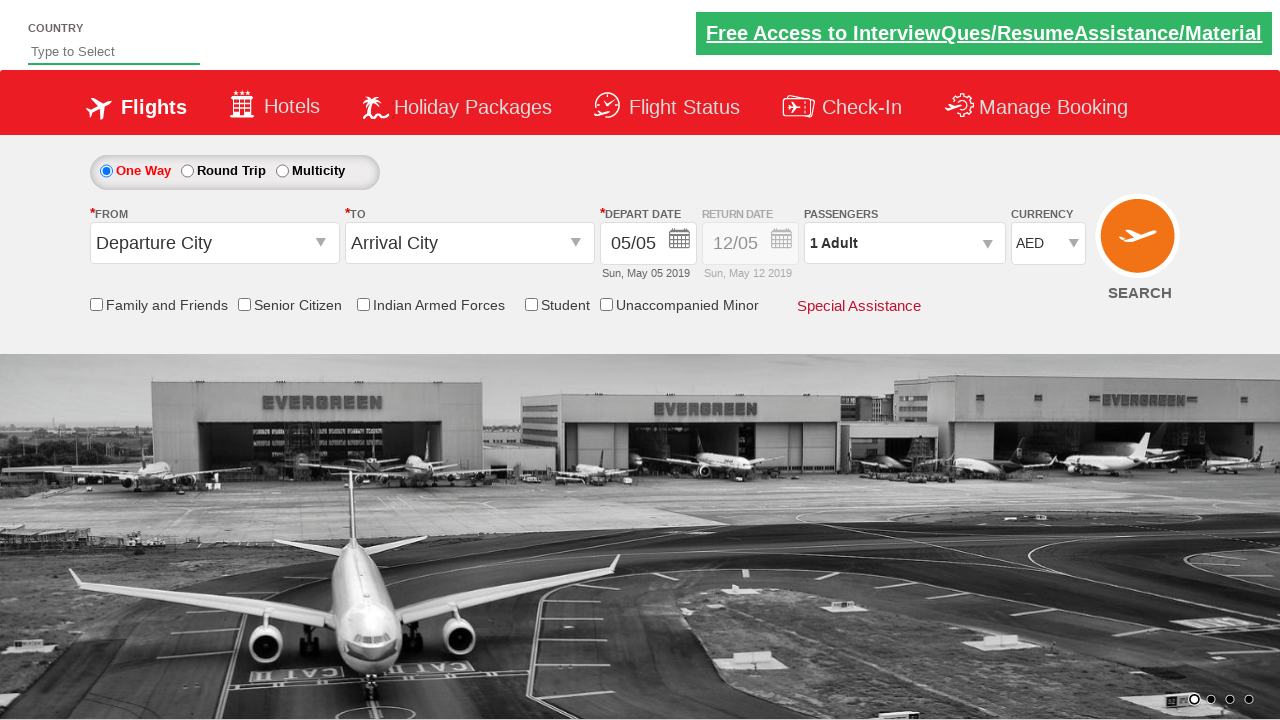

Selected dropdown option by value 'INR' on #ctl00_mainContent_DropDownListCurrency
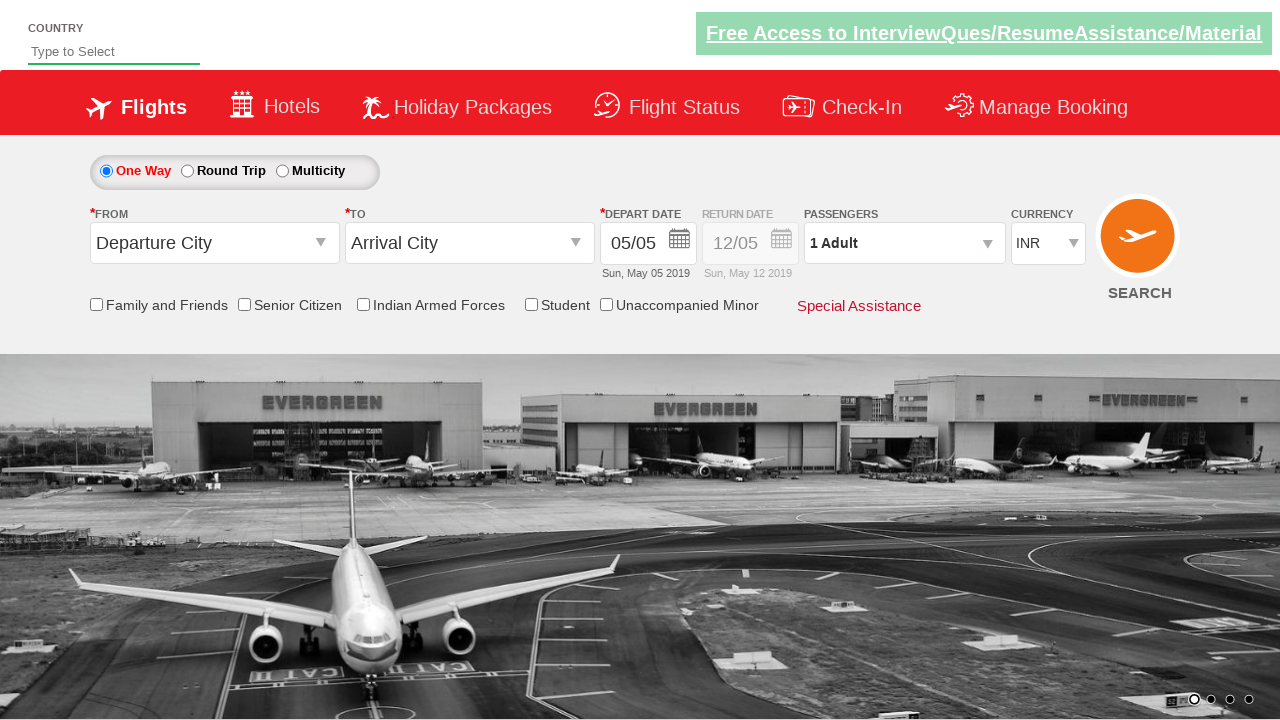

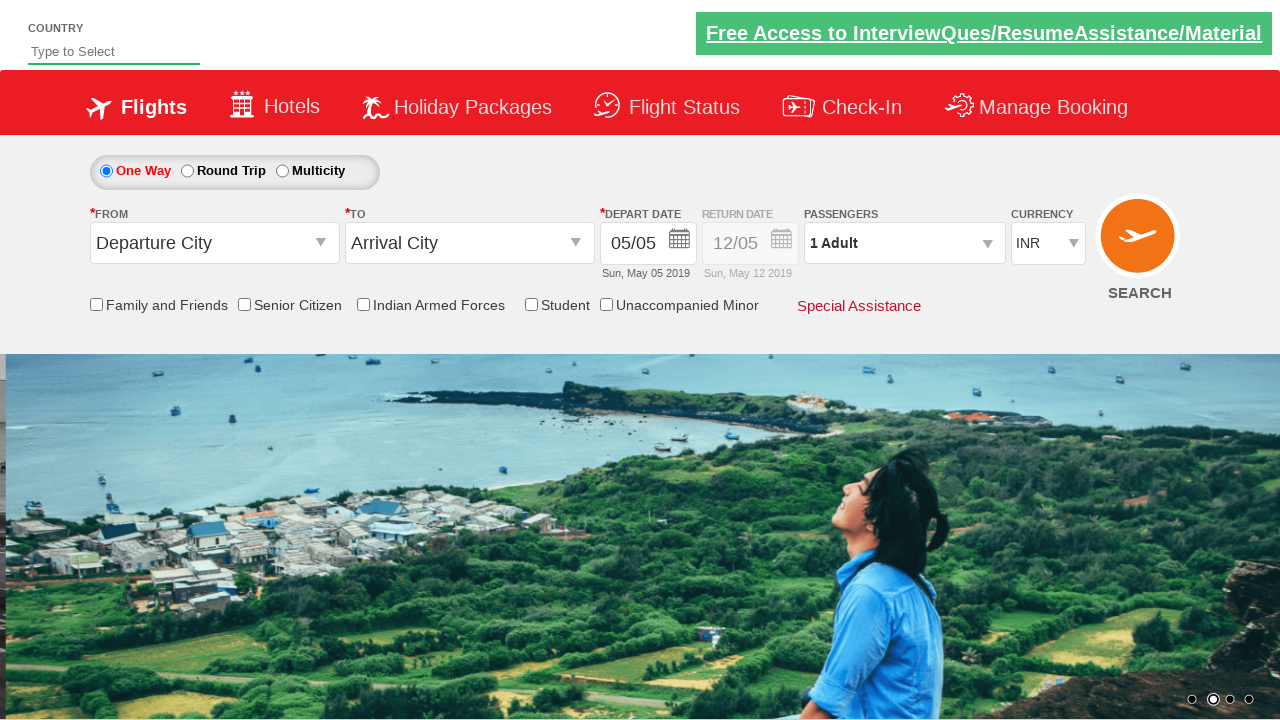